Tests the dynamic click button functionality and verifies the success message

Starting URL: https://demoqa.com/buttons

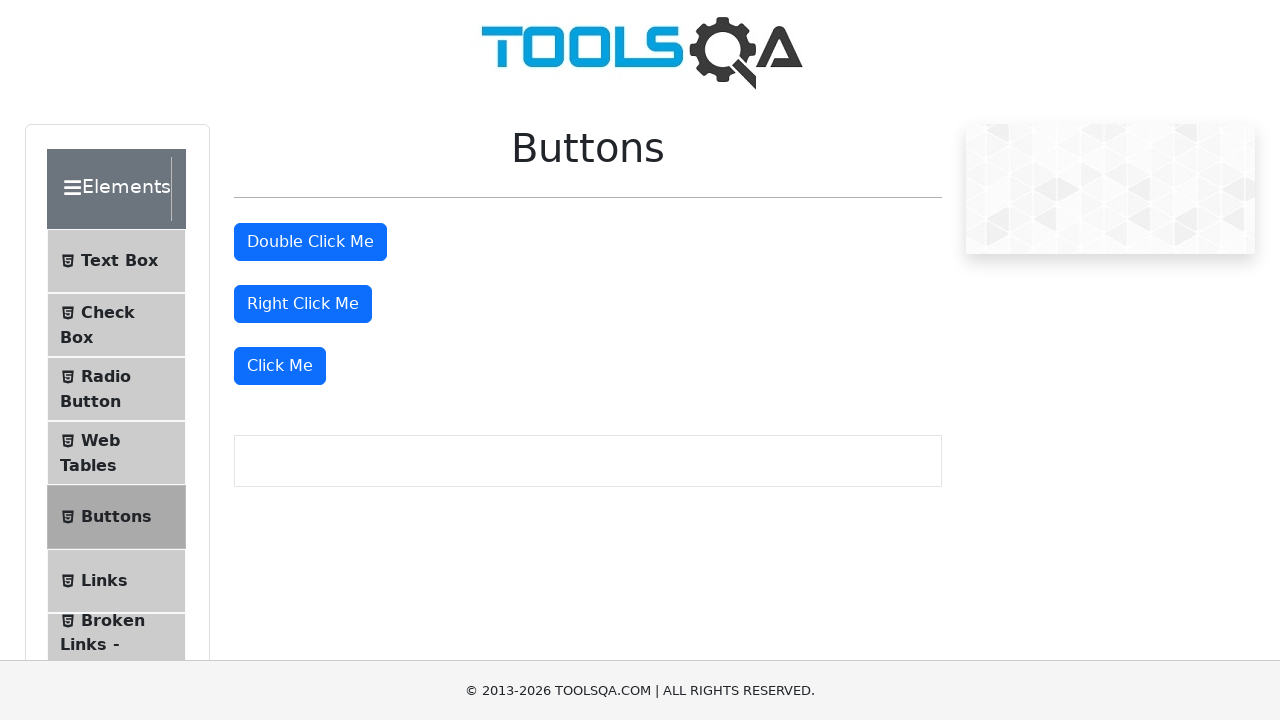

Clicked the dynamic Click Me button at (280, 366) on xpath=//button[text() = 'Click Me']
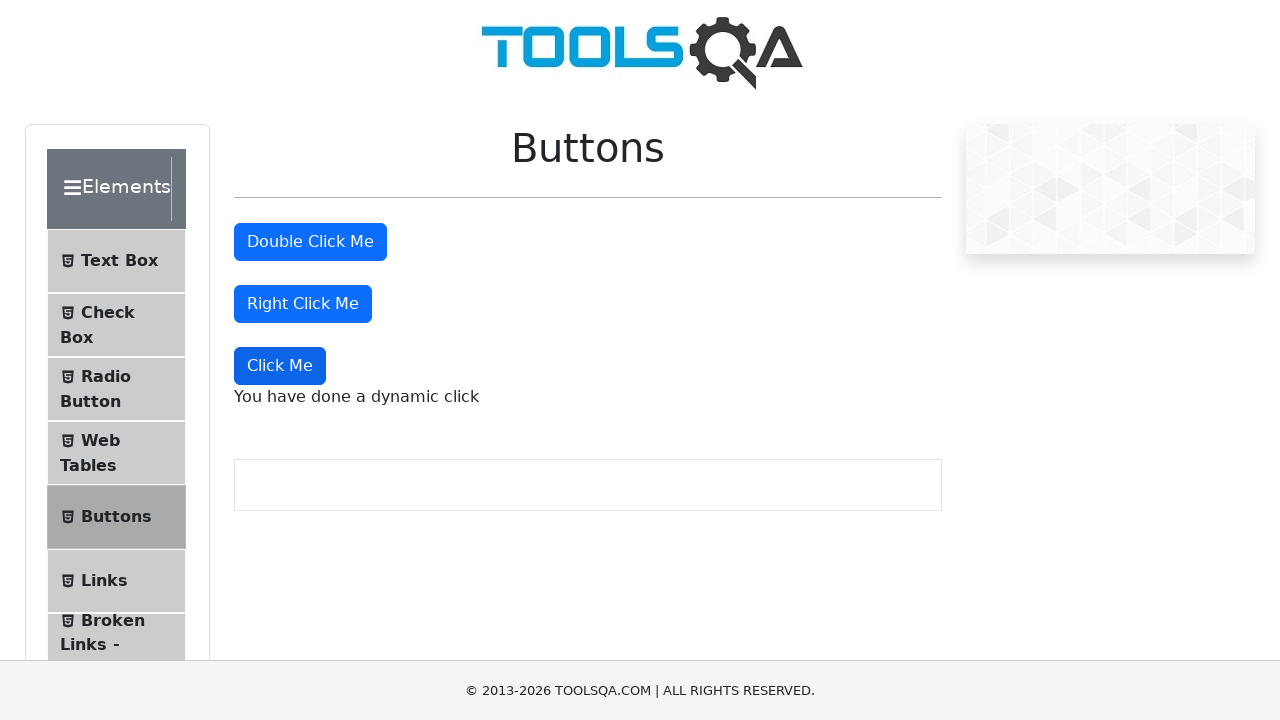

Verified the dynamic click success message appeared
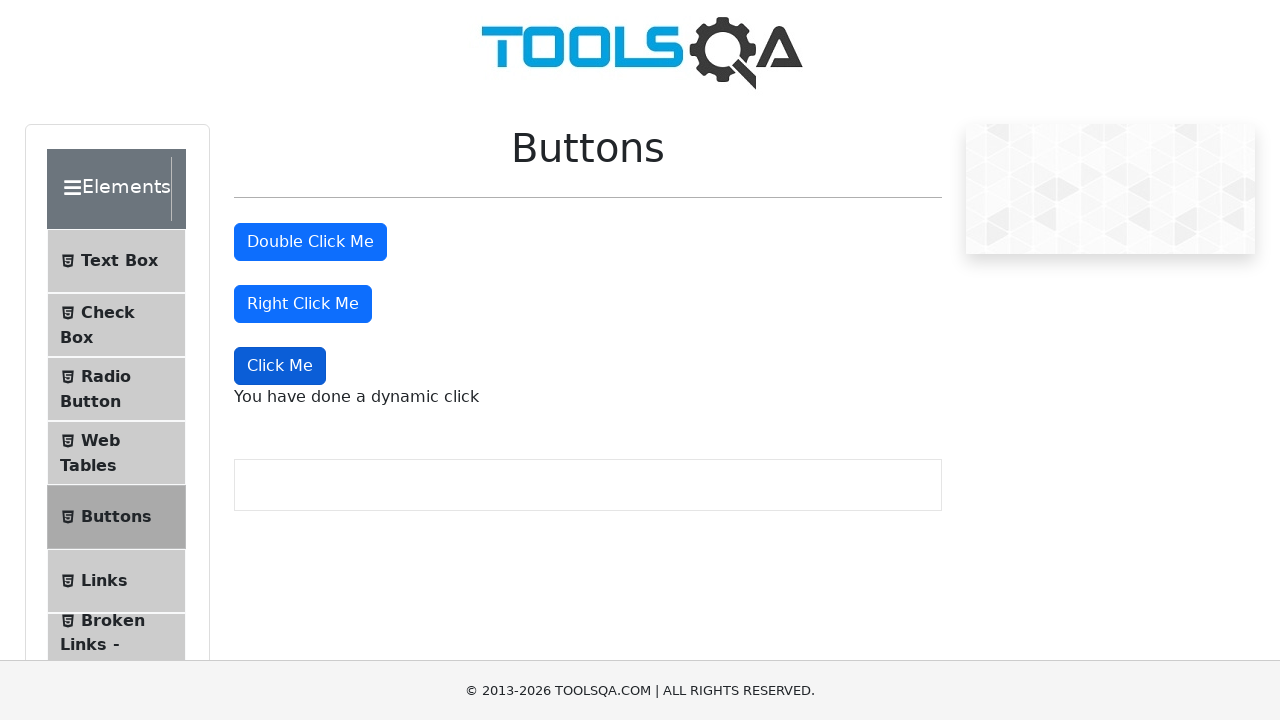

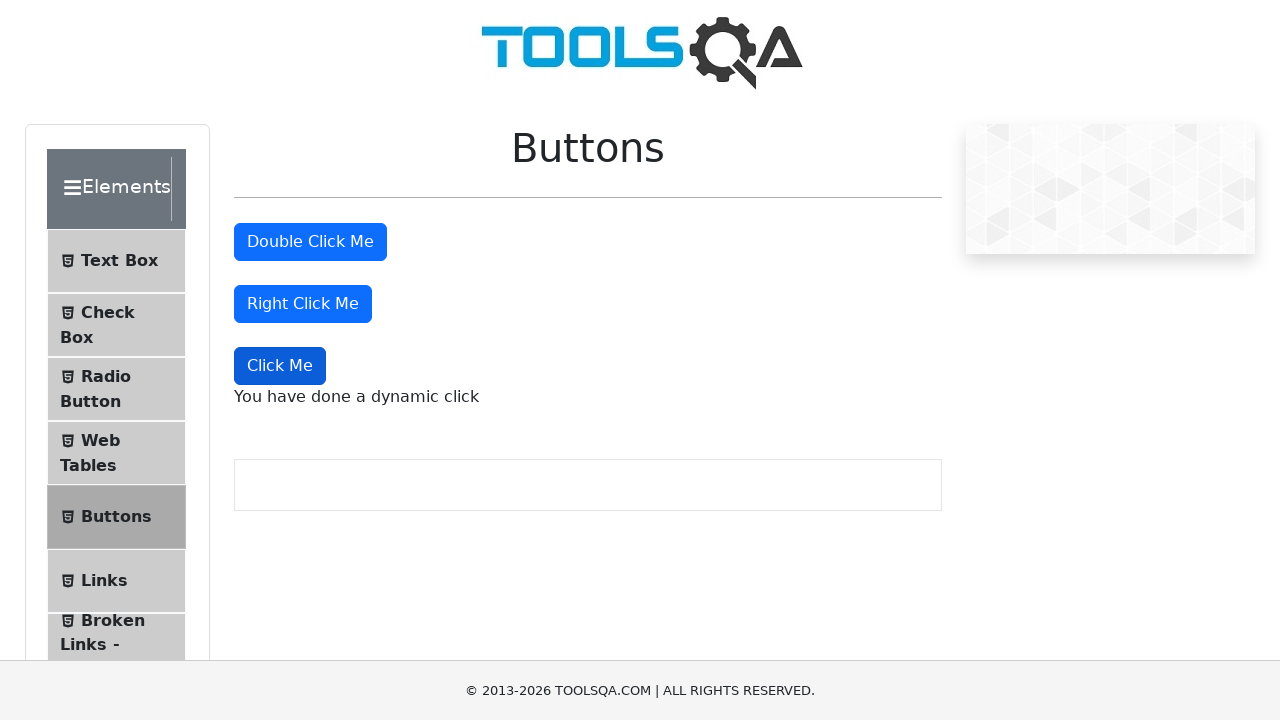